Tests the text box form by navigating to the text box section and filling out user information fields including name, email, current address, and permanent address, then submitting the form.

Starting URL: https://demoqa.com/elements

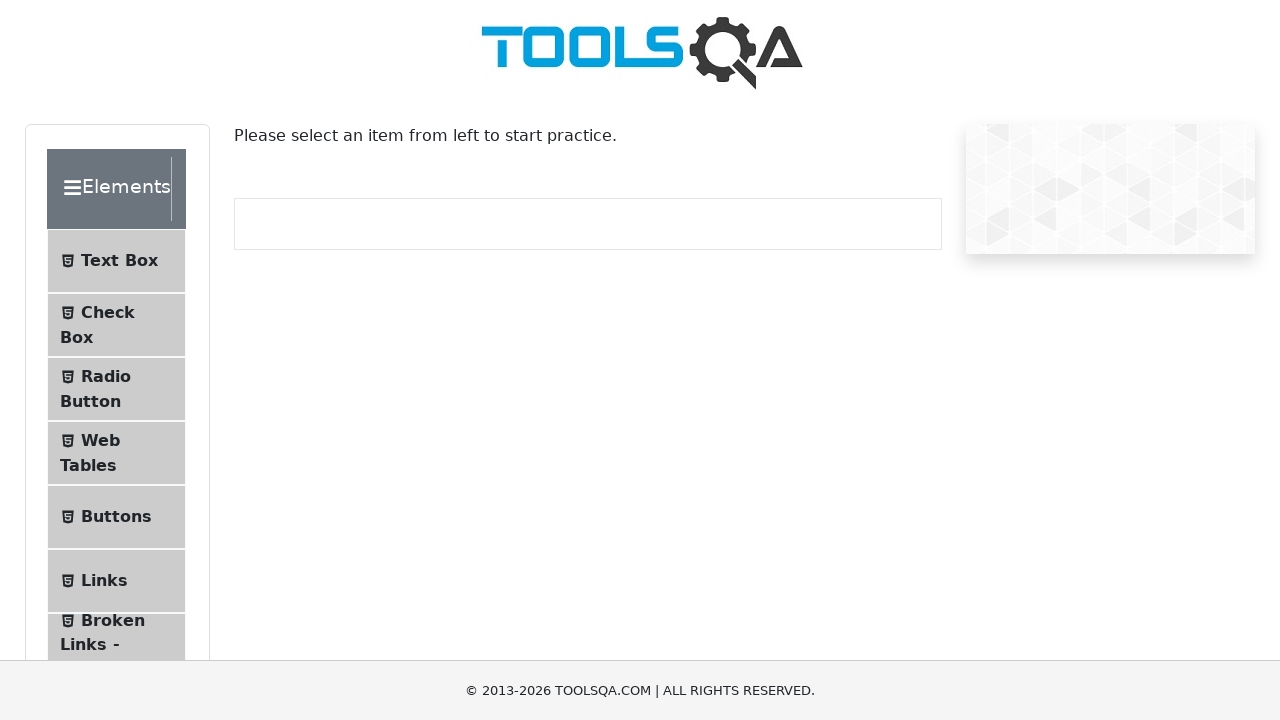

Clicked on Text Box menu item at (116, 261) on xpath=//*[@id='item-0']
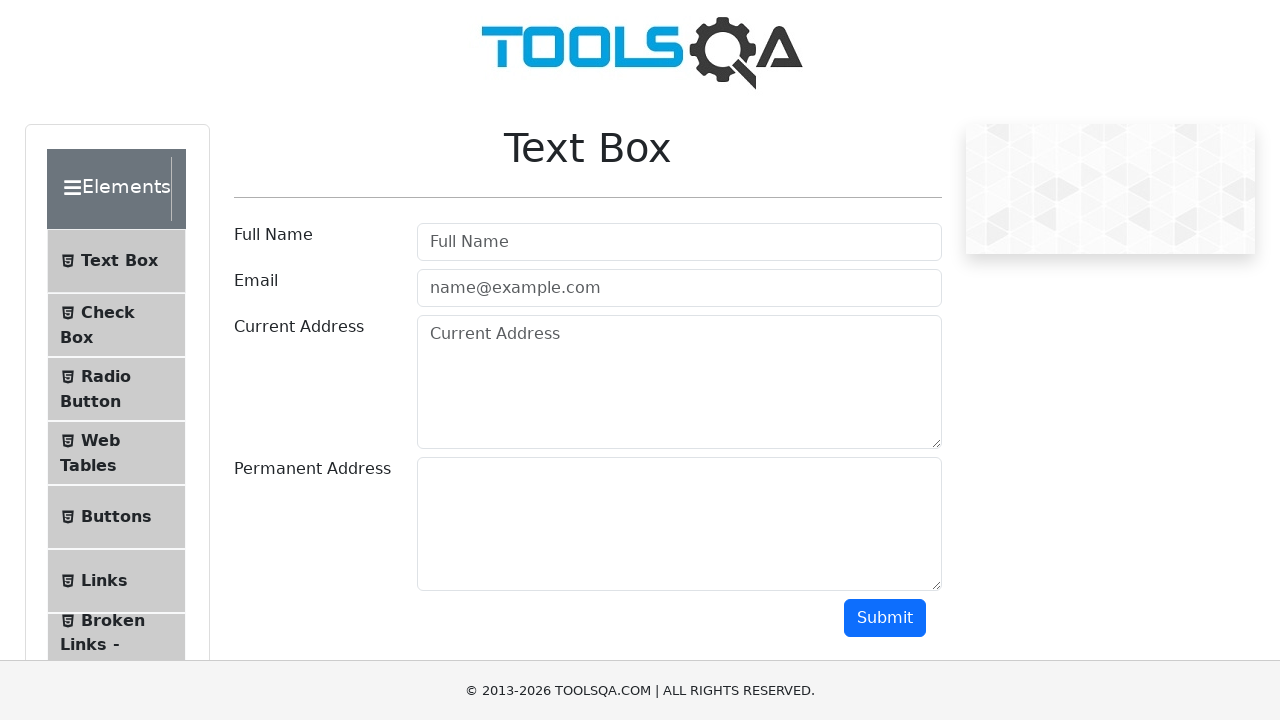

Navigated to text box page
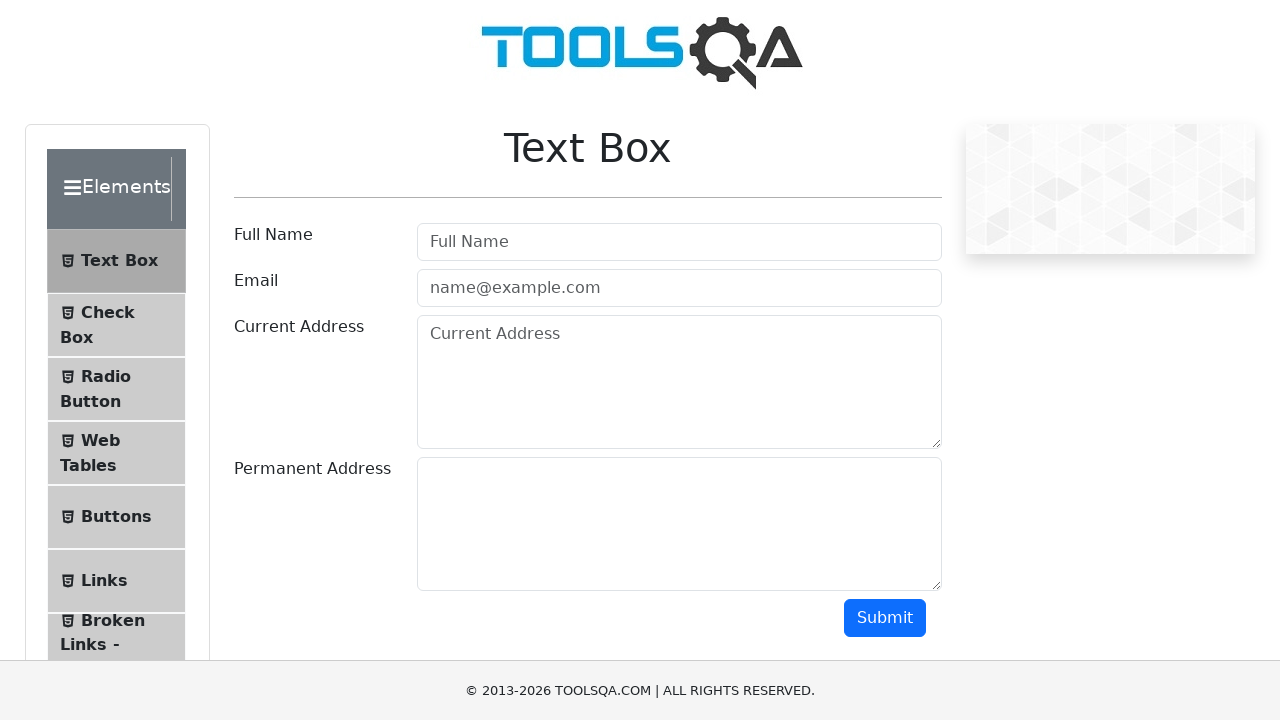

Filled username field with 'Vishnu' on #userName
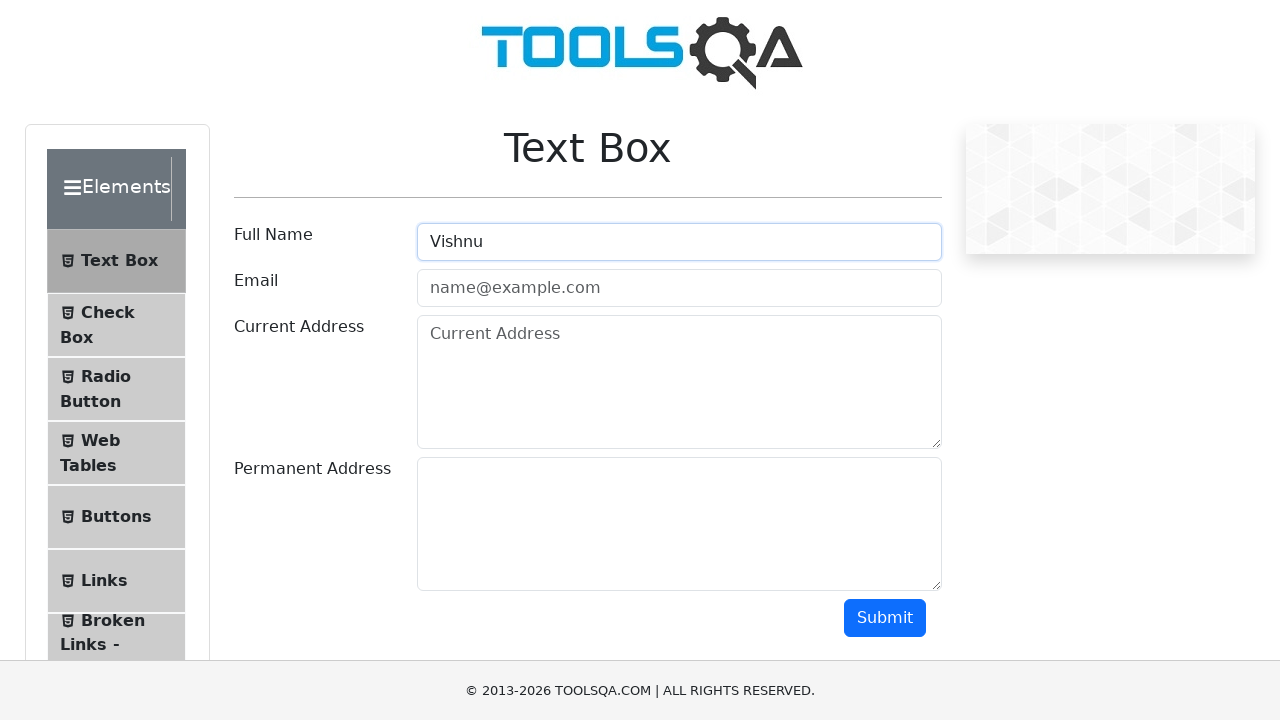

Filled email field with 'vishnu1234@gmail.com' on #userEmail
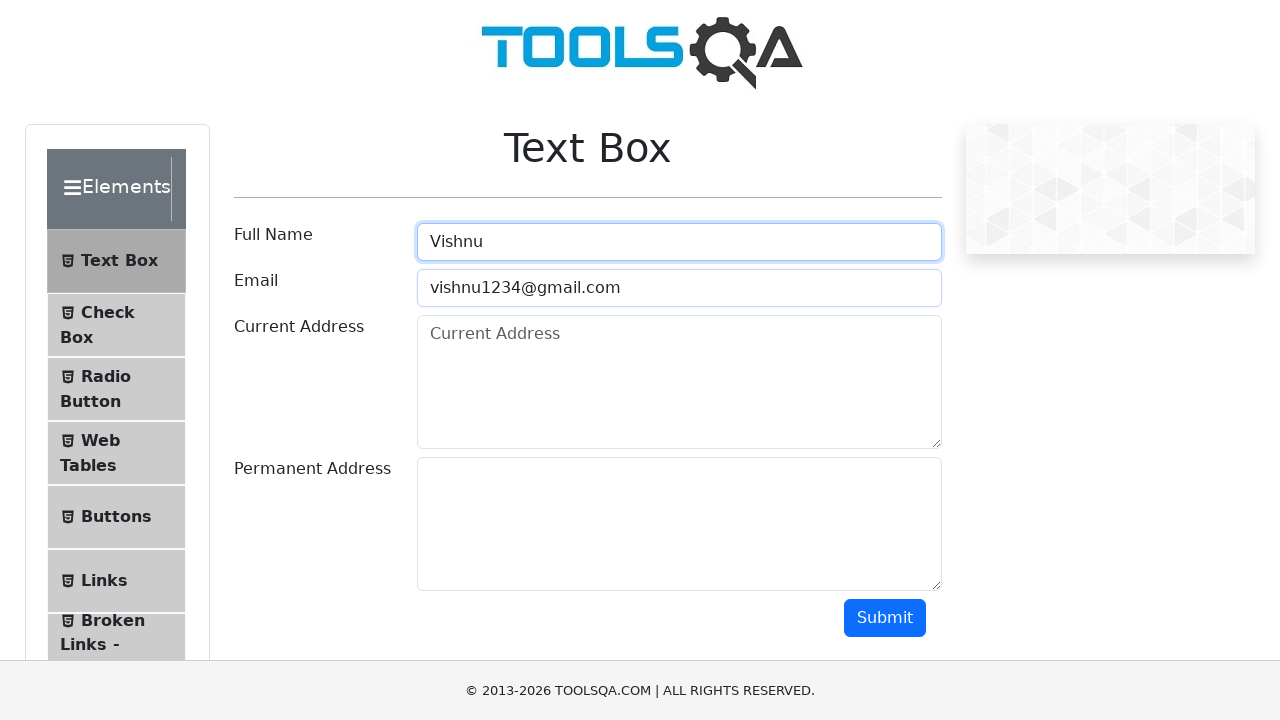

Filled current address field on #currentAddress
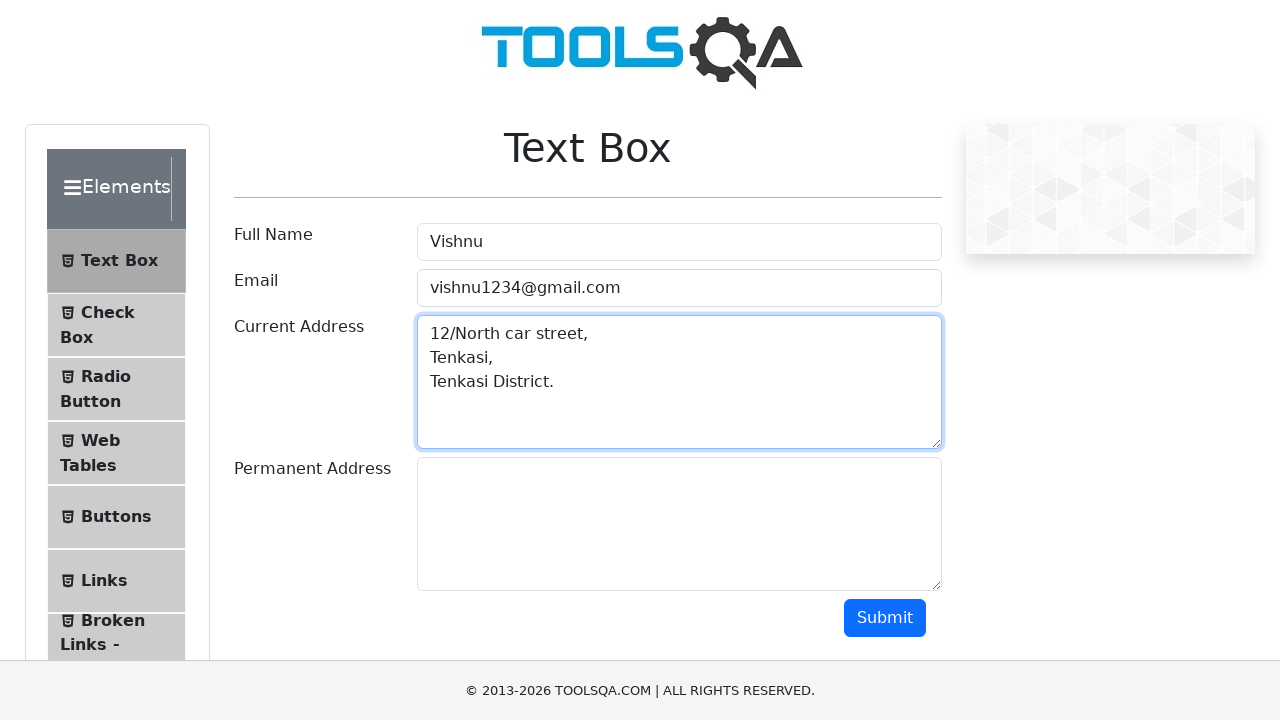

Filled permanent address field on #permanentAddress
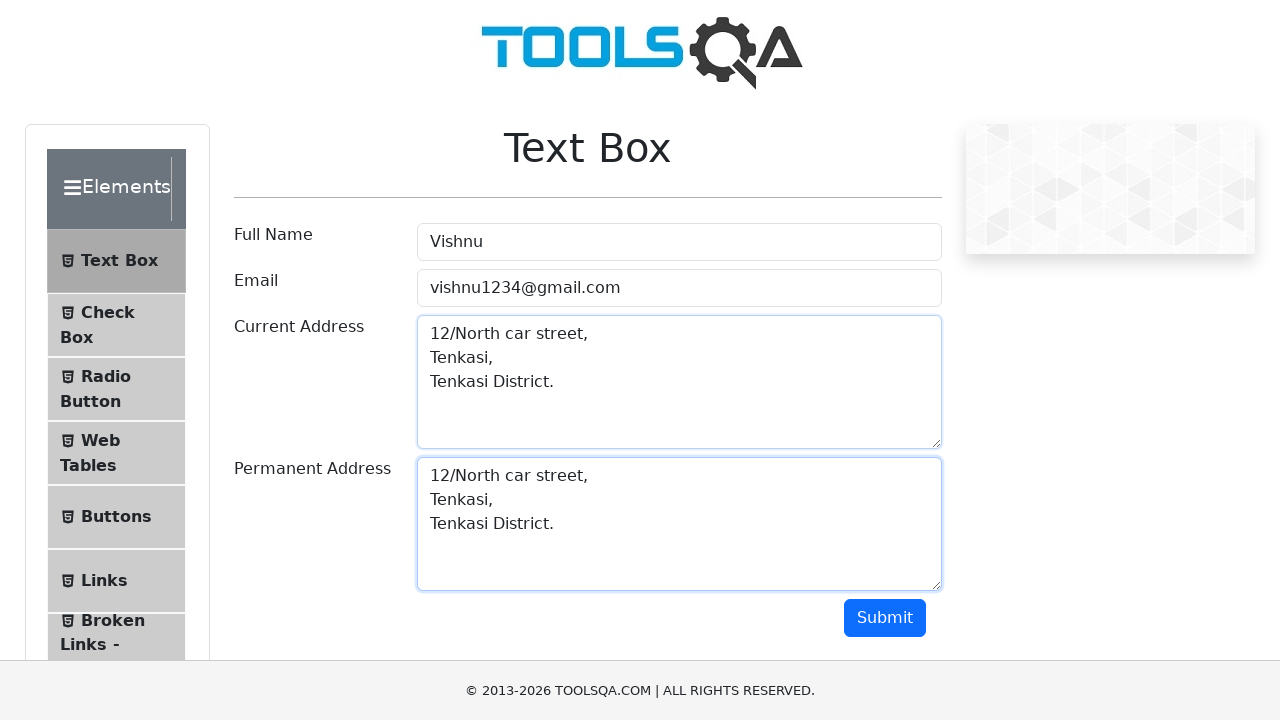

Scrolled to submit button
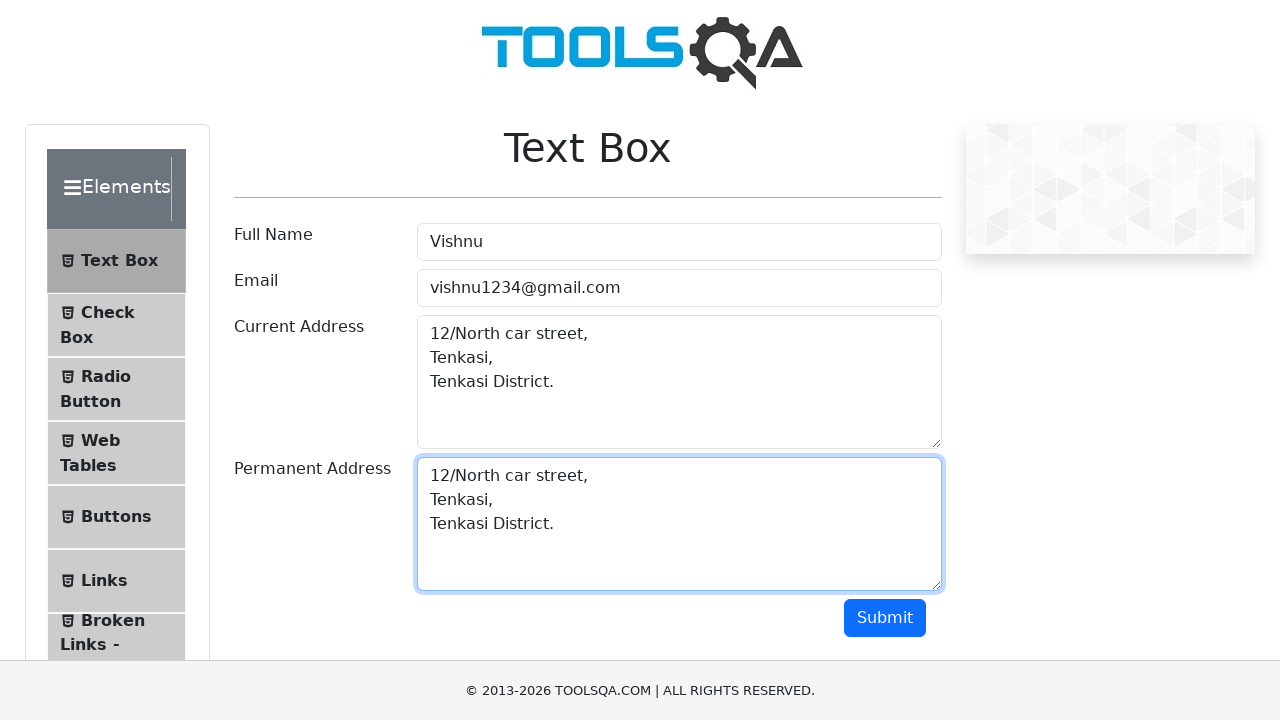

Clicked submit button to submit form at (885, 618) on #submit
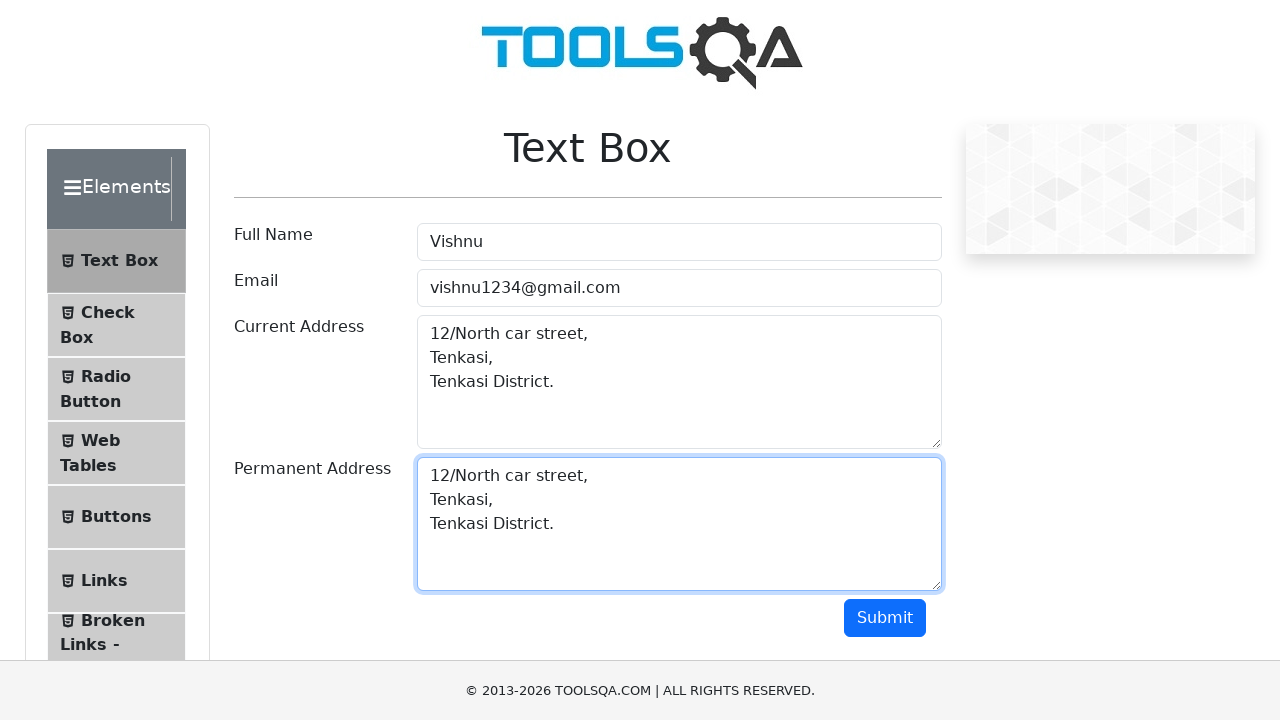

Form submission output appeared
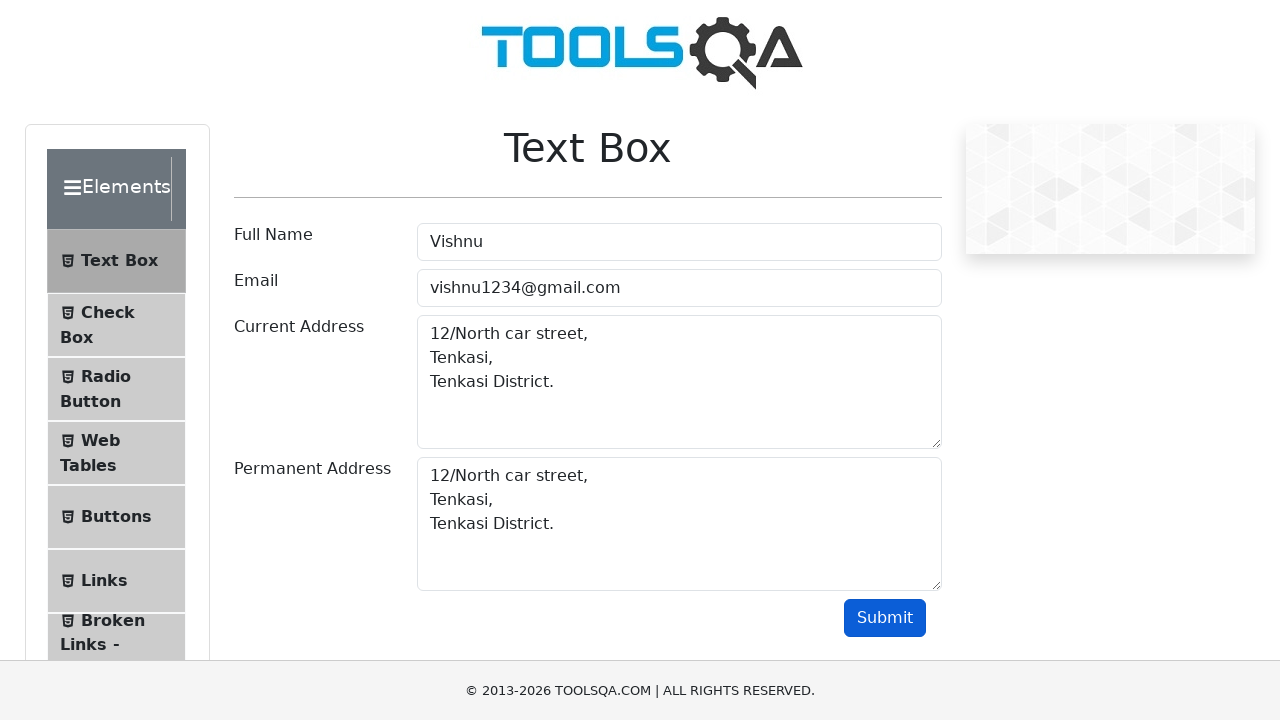

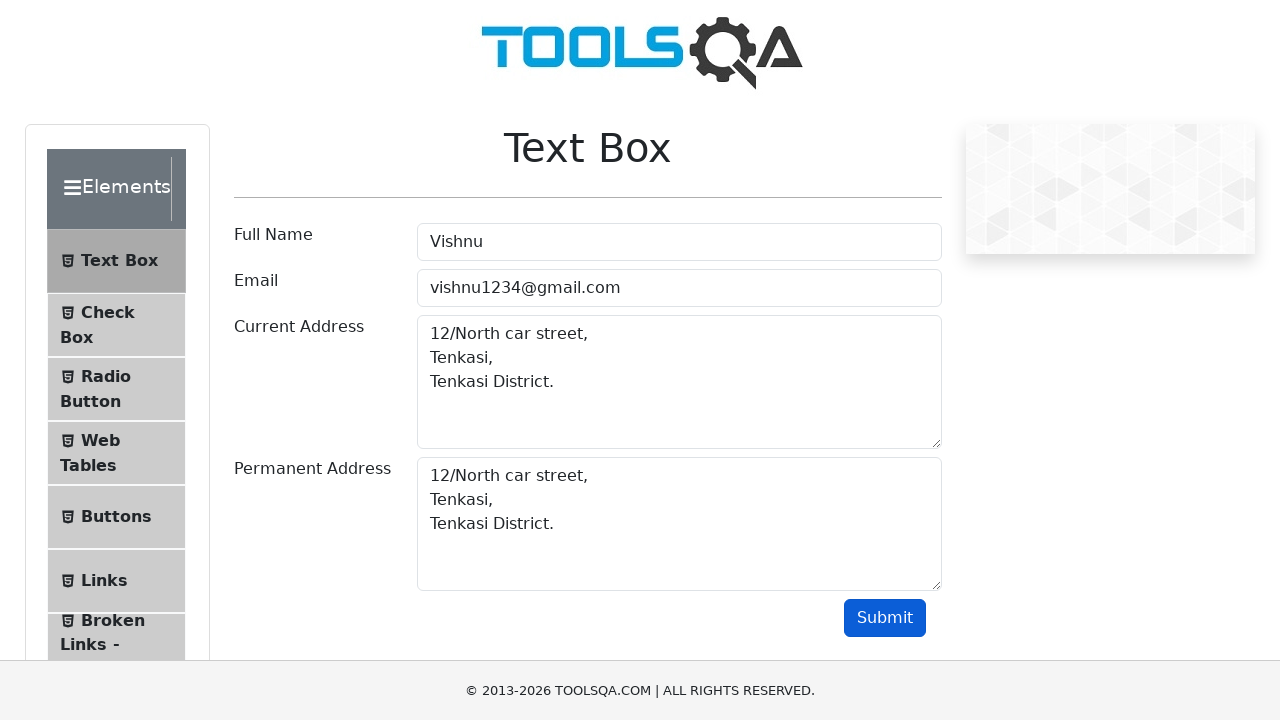